Tests that a non-existent element is not present on the OpenAI website

Starting URL: https://www.openai.com

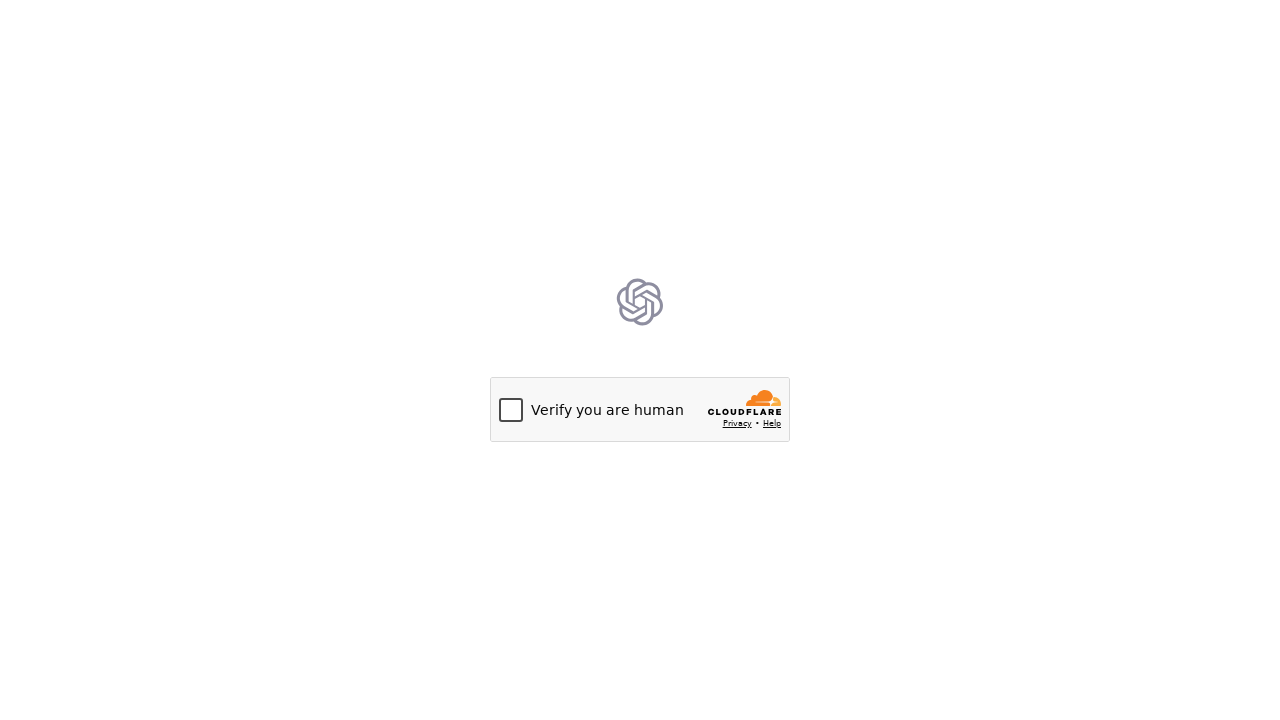

Navigated to OpenAI website
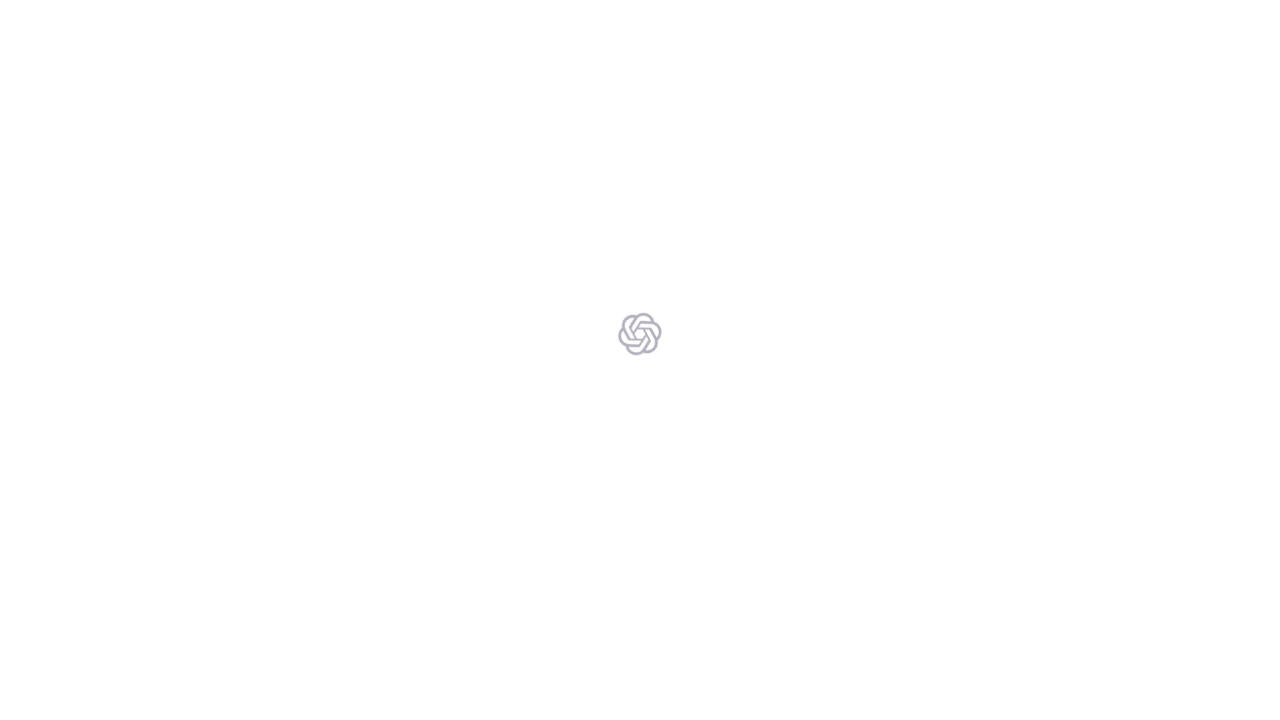

Located non-existent element #nonExistentElementId
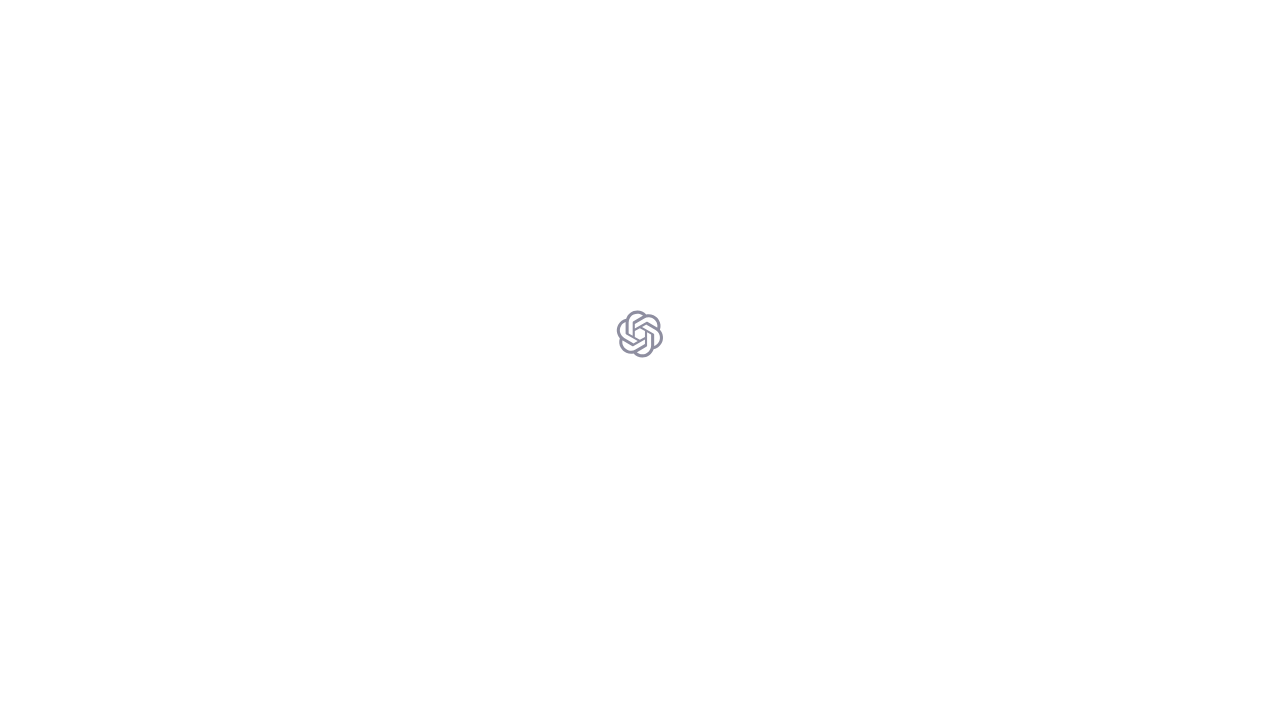

Verified that non-existent element is not present on the page
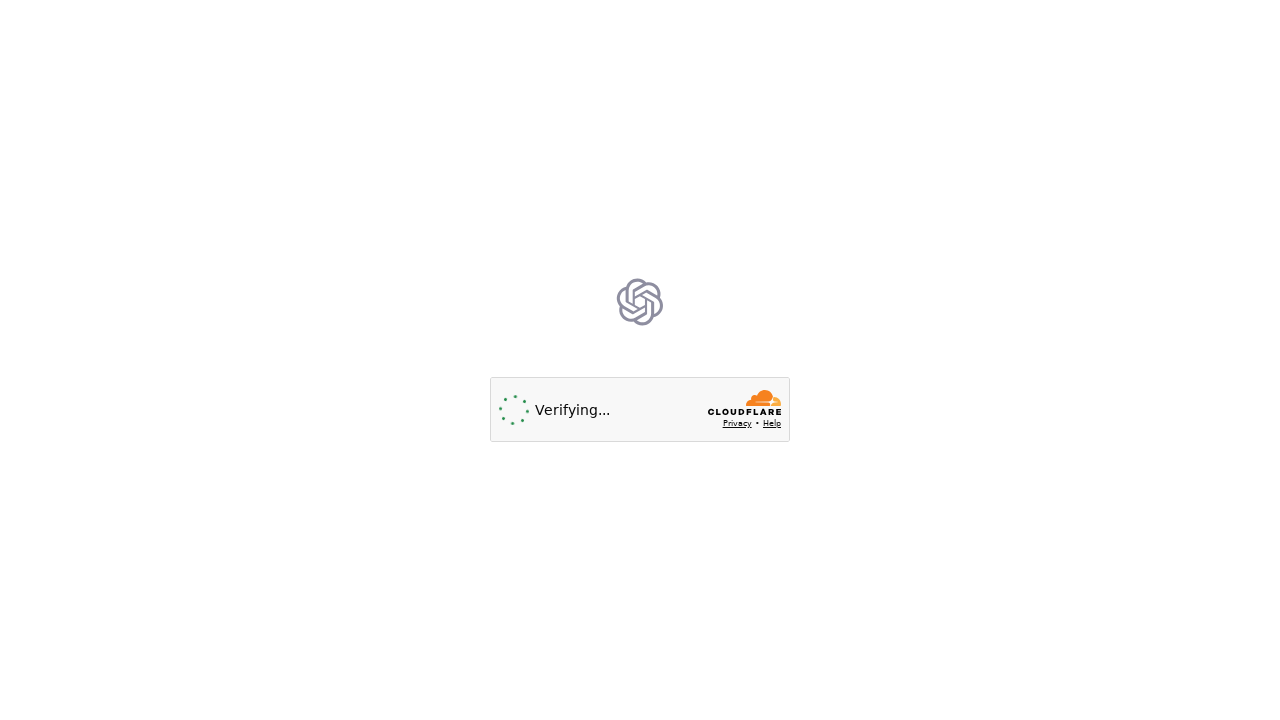

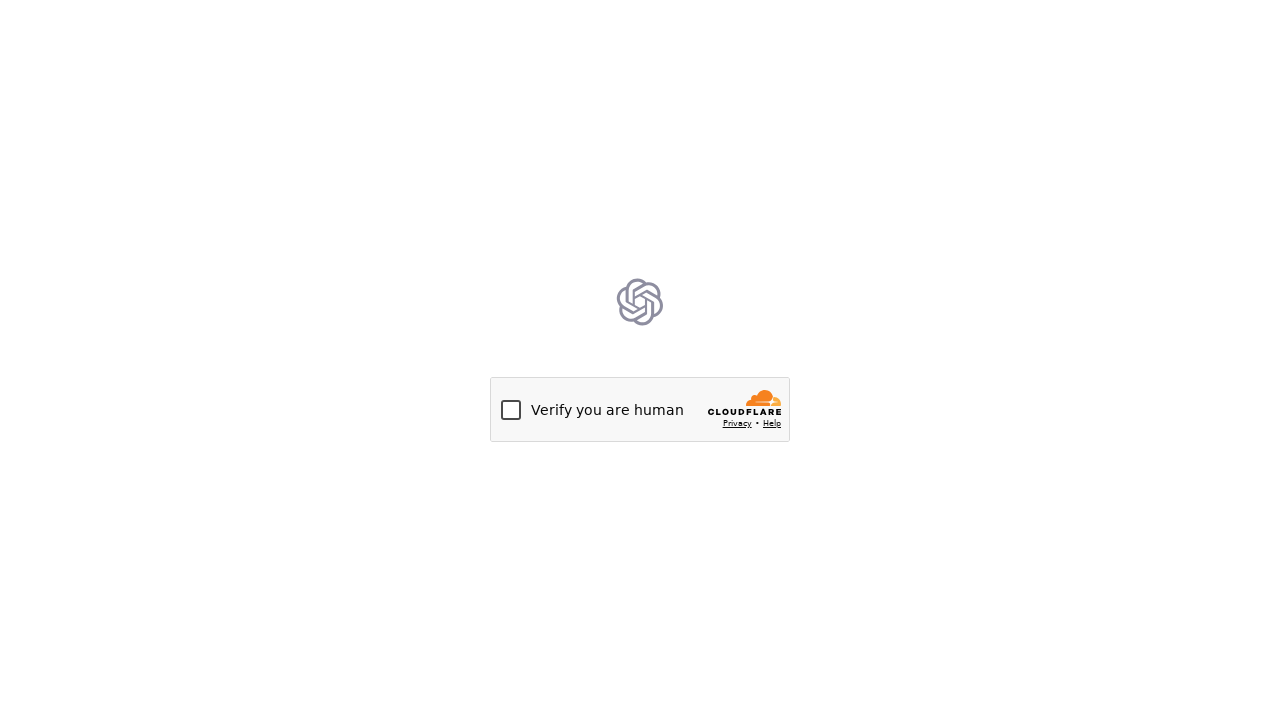